Tests that the items left counter updates correctly from 1 to 0 when marking an item as complete

Starting URL: https://nlandegren.github.io/frontend-assignment-03/

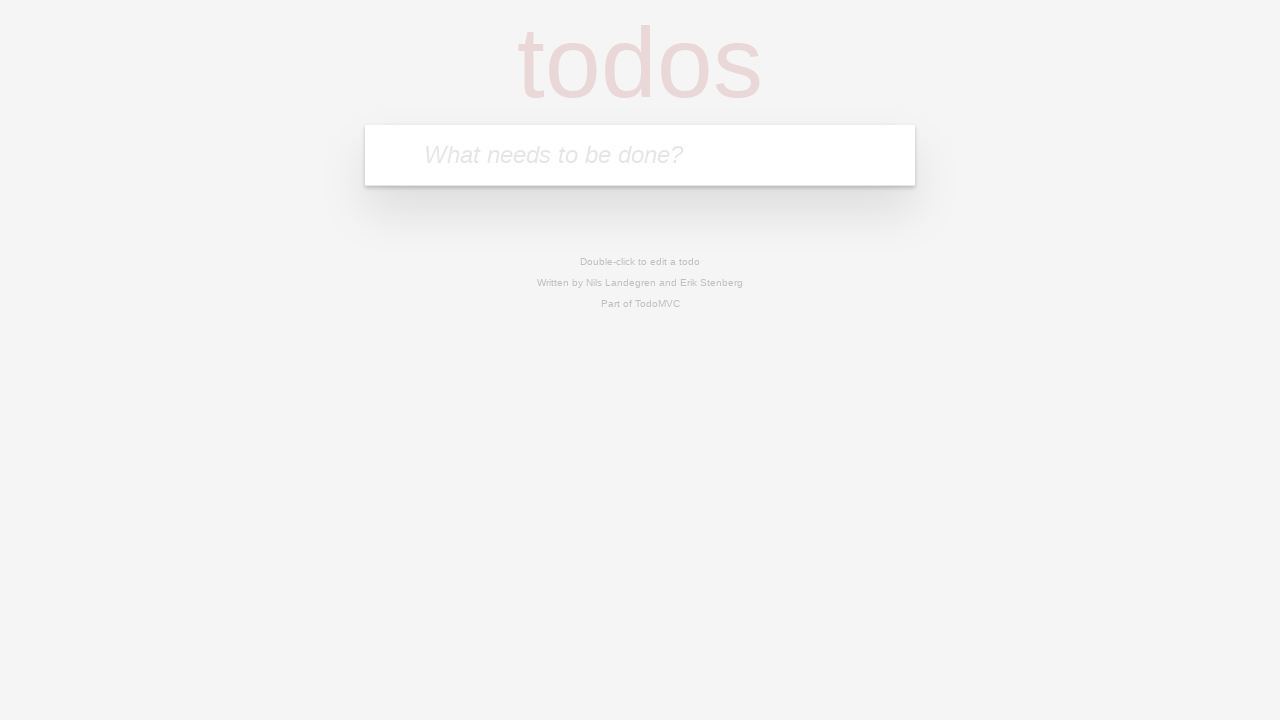

Filled new item input with 'Lorem Ipsum' on #new-item
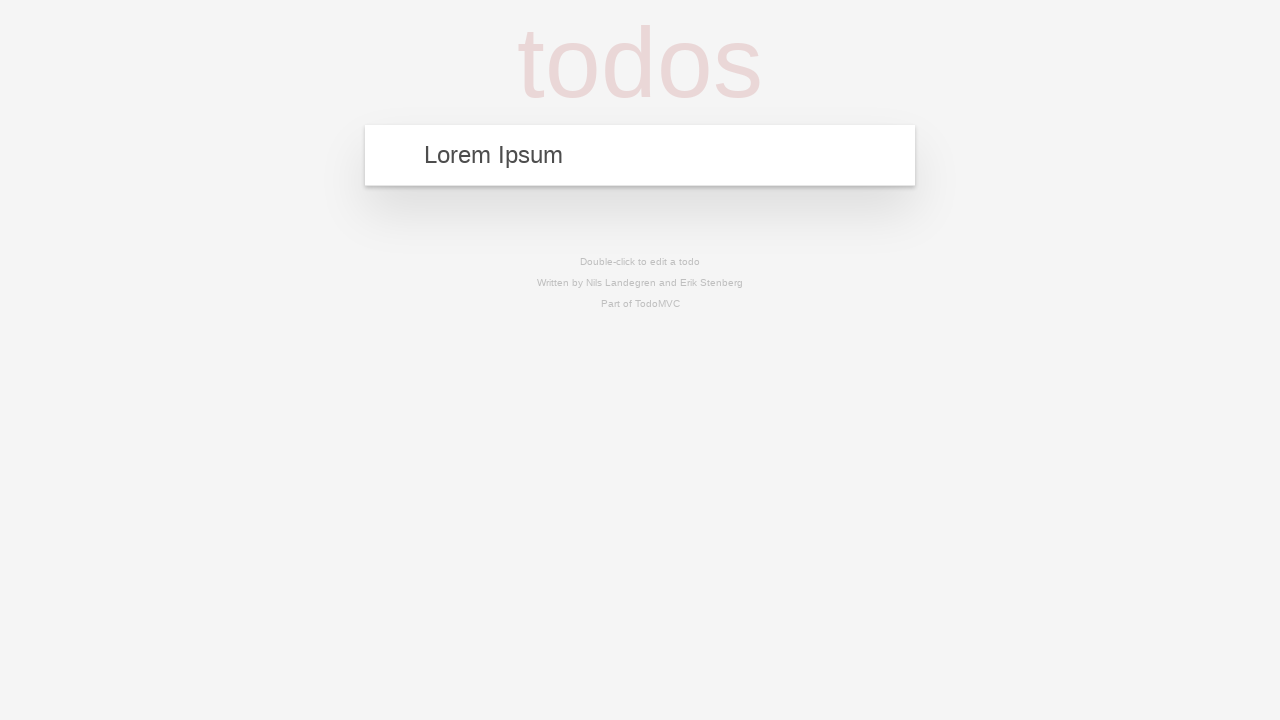

Pressed Enter to add the item on #new-item
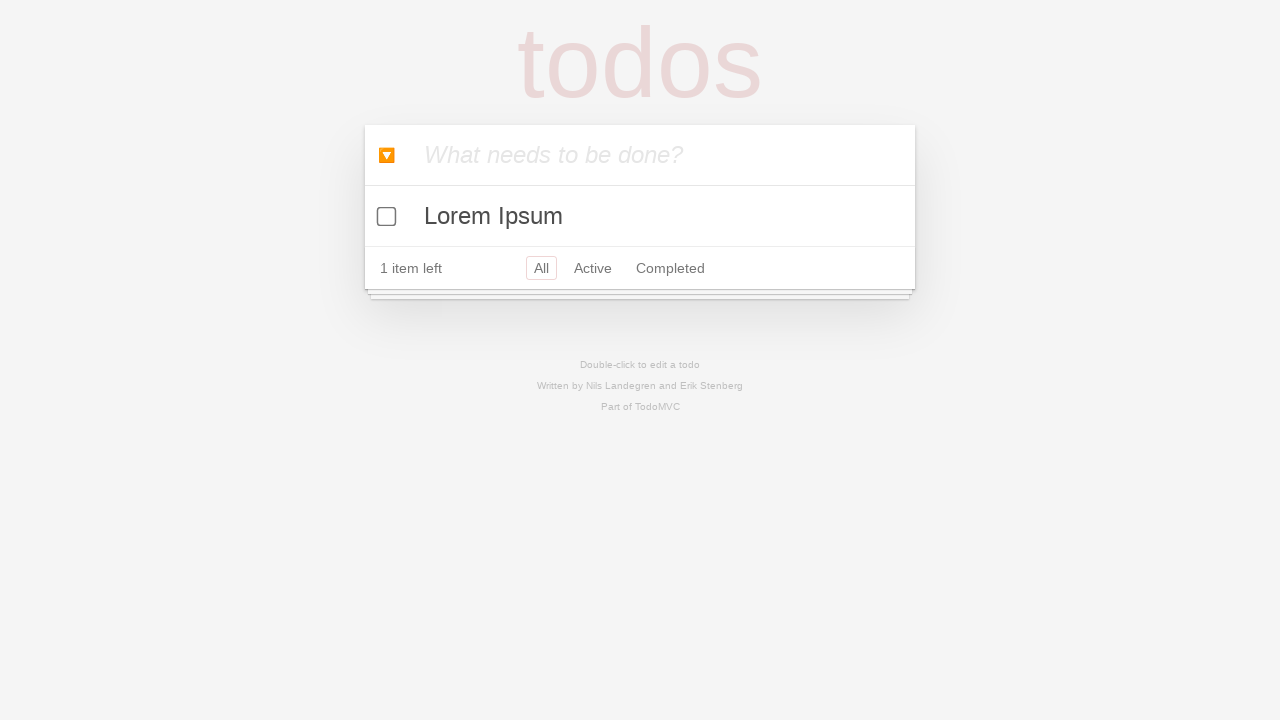

Items left counter appeared
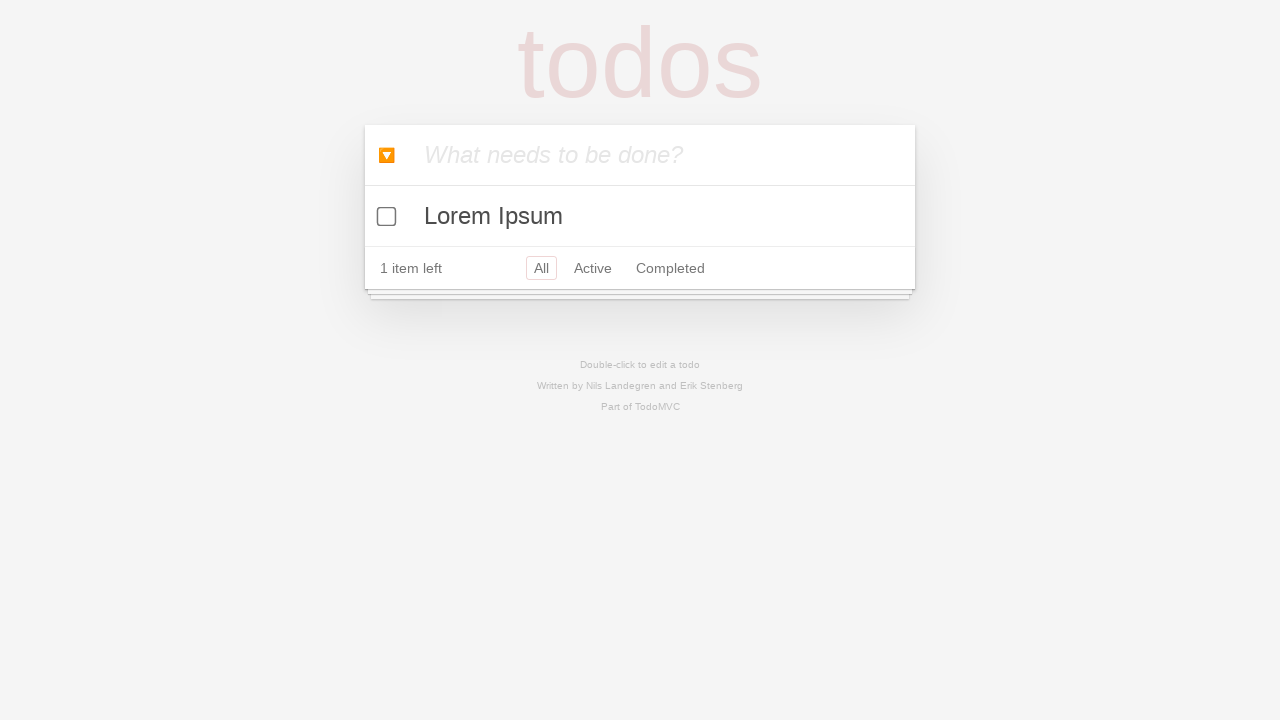

Clicked checkbox to mark item as complete at (387, 216) on #mark-complete
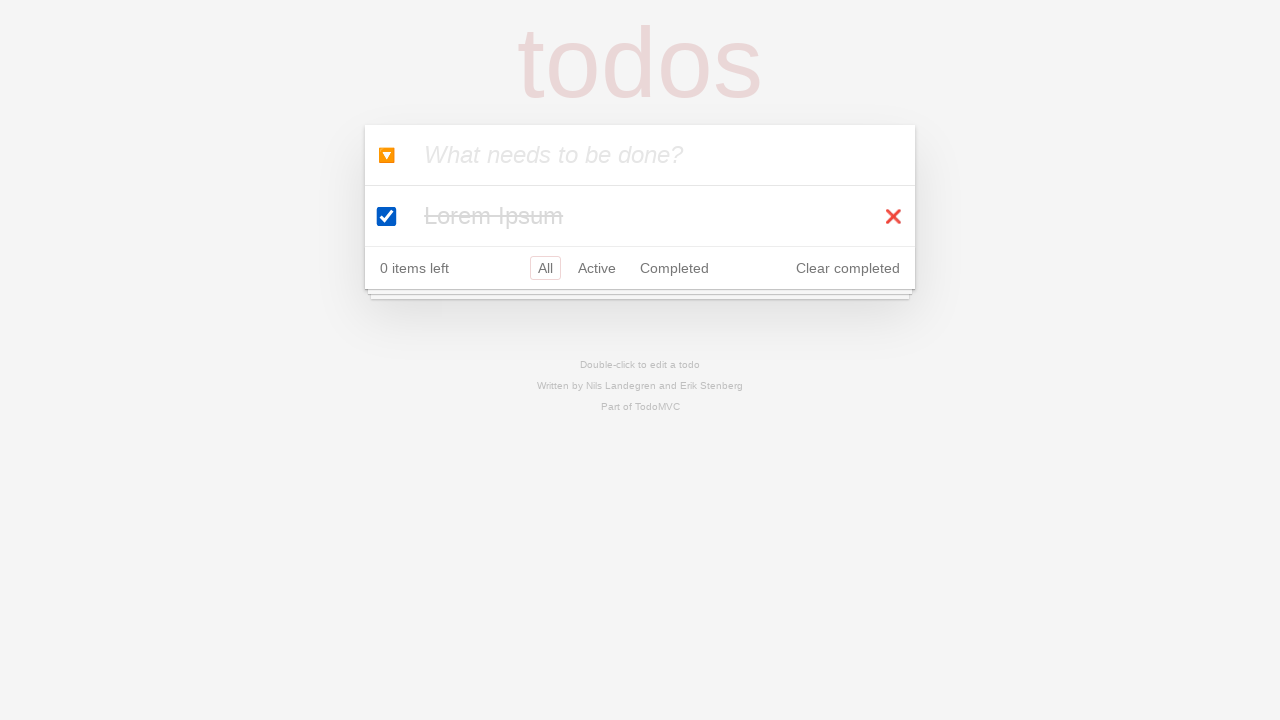

Items left counter updated from 1 to 0
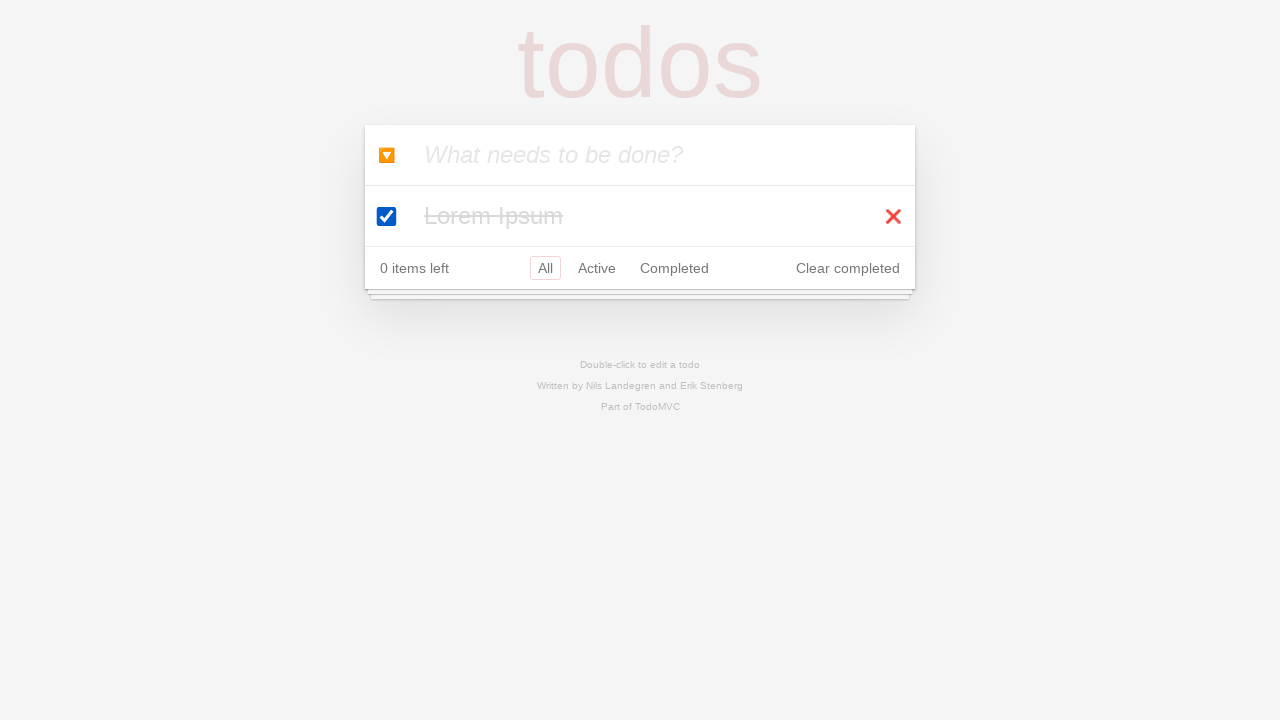

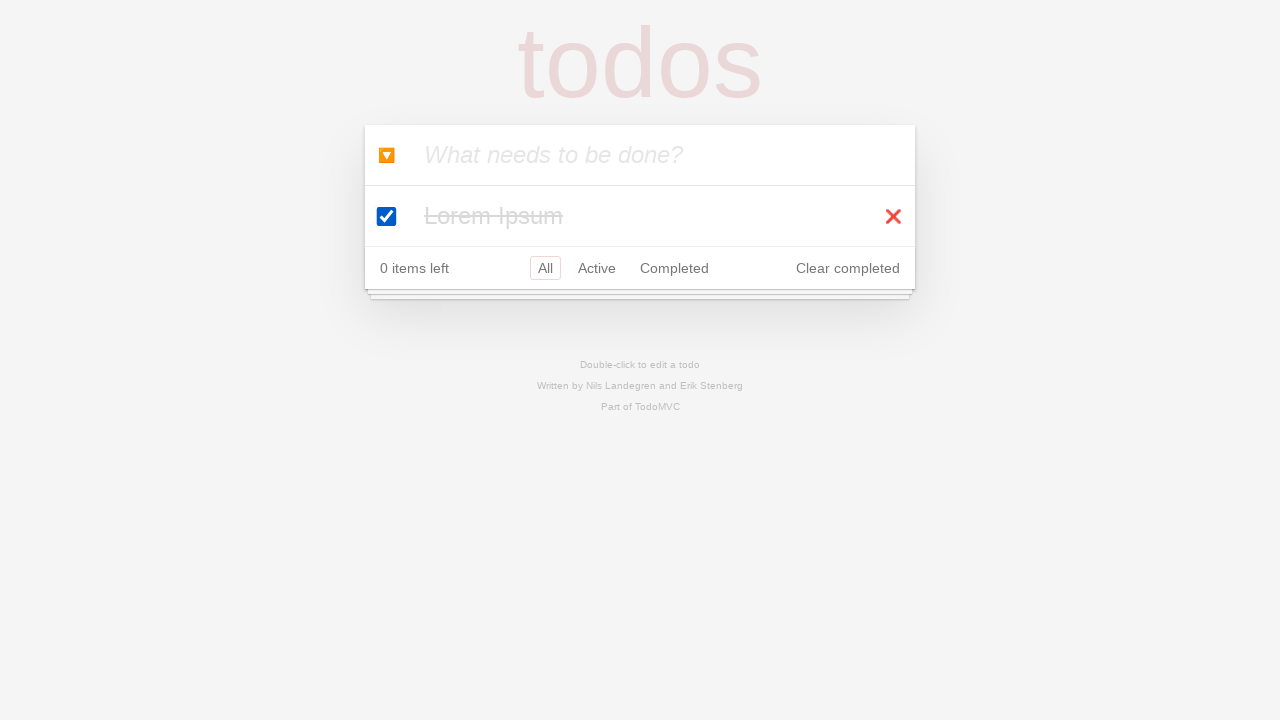